Tests adding a product to the cart with a specific quantity, verifies the success message, then navigates to the cart page to confirm the product was added.

Starting URL: https://cms.demo.katalon.com/product/flying-ninja/

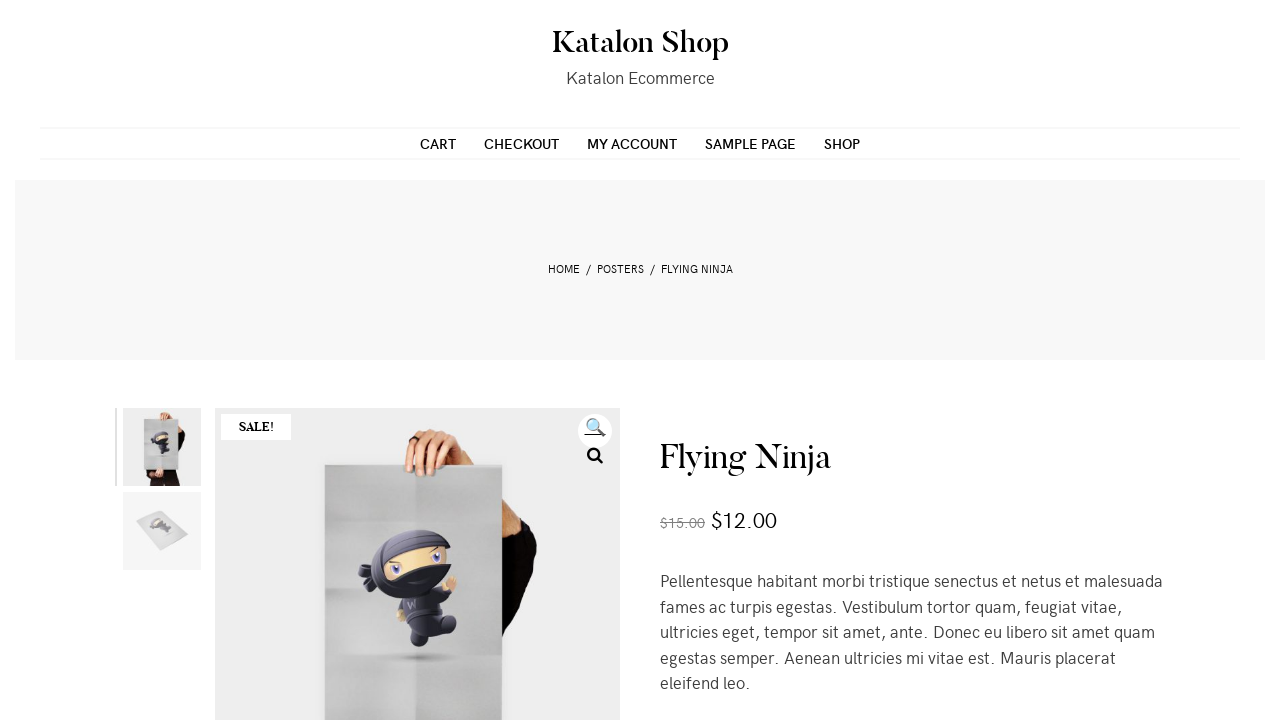

Filled quantity field with value '3' on input[title='Qty']
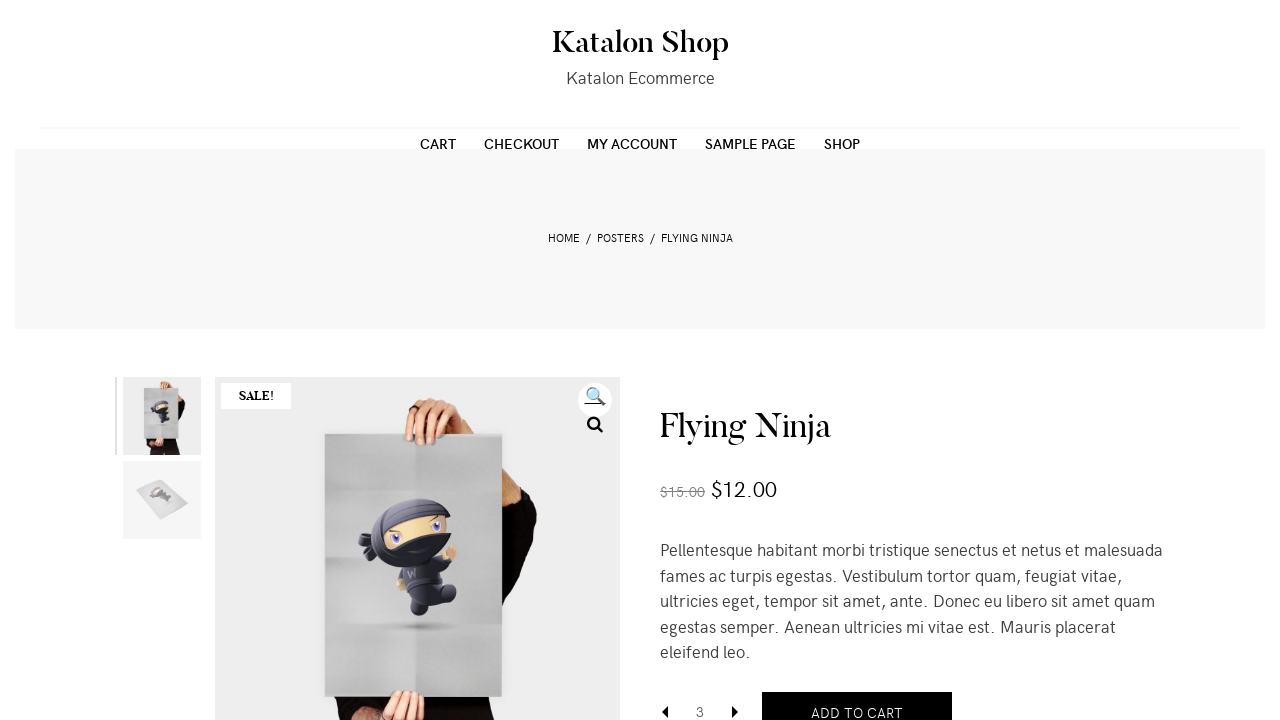

Clicked Add to Cart button at (857, 699) on [name='add-to-cart']
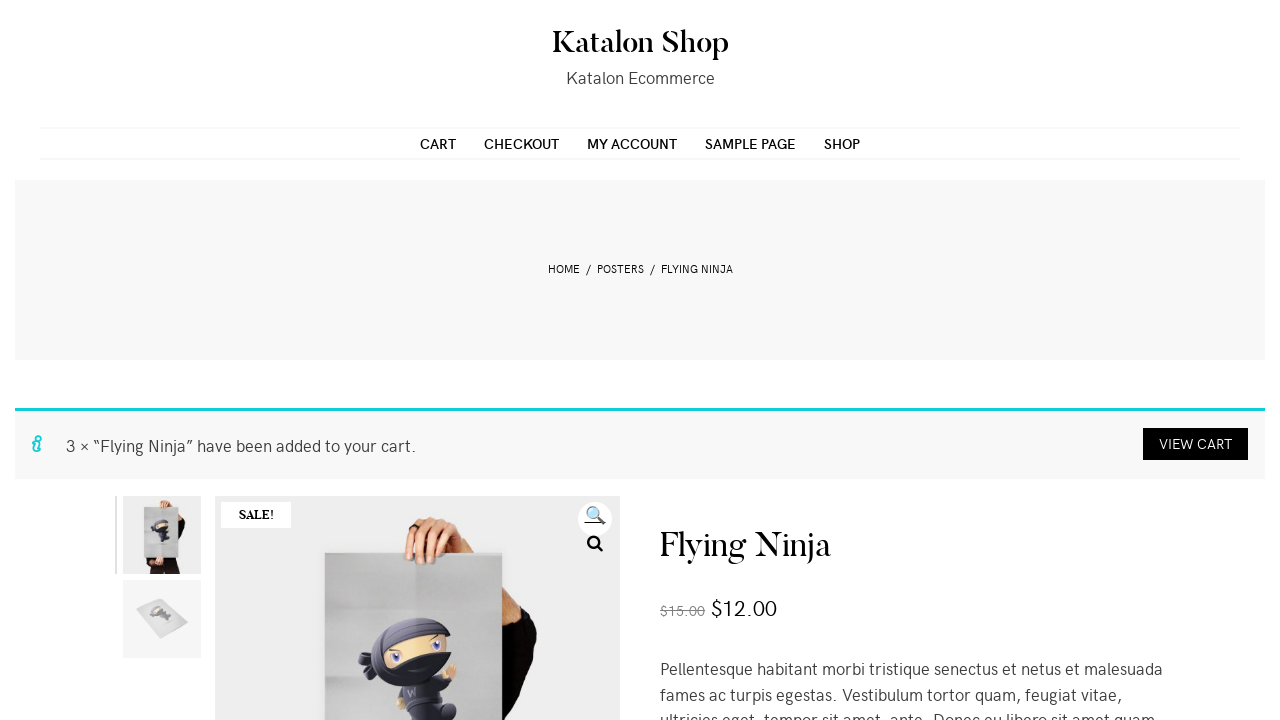

Success message appeared confirming product was added to cart
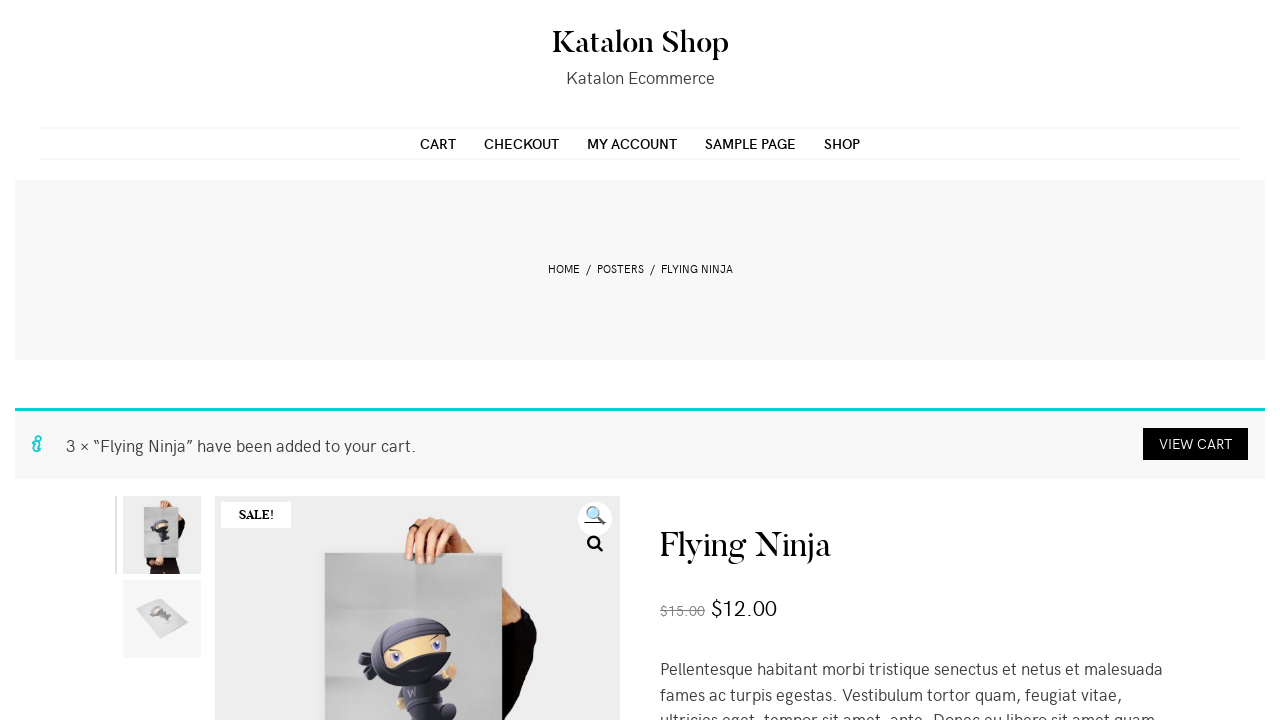

Clicked View Cart link to navigate to cart page at (1196, 444) on a[tabindex='1']
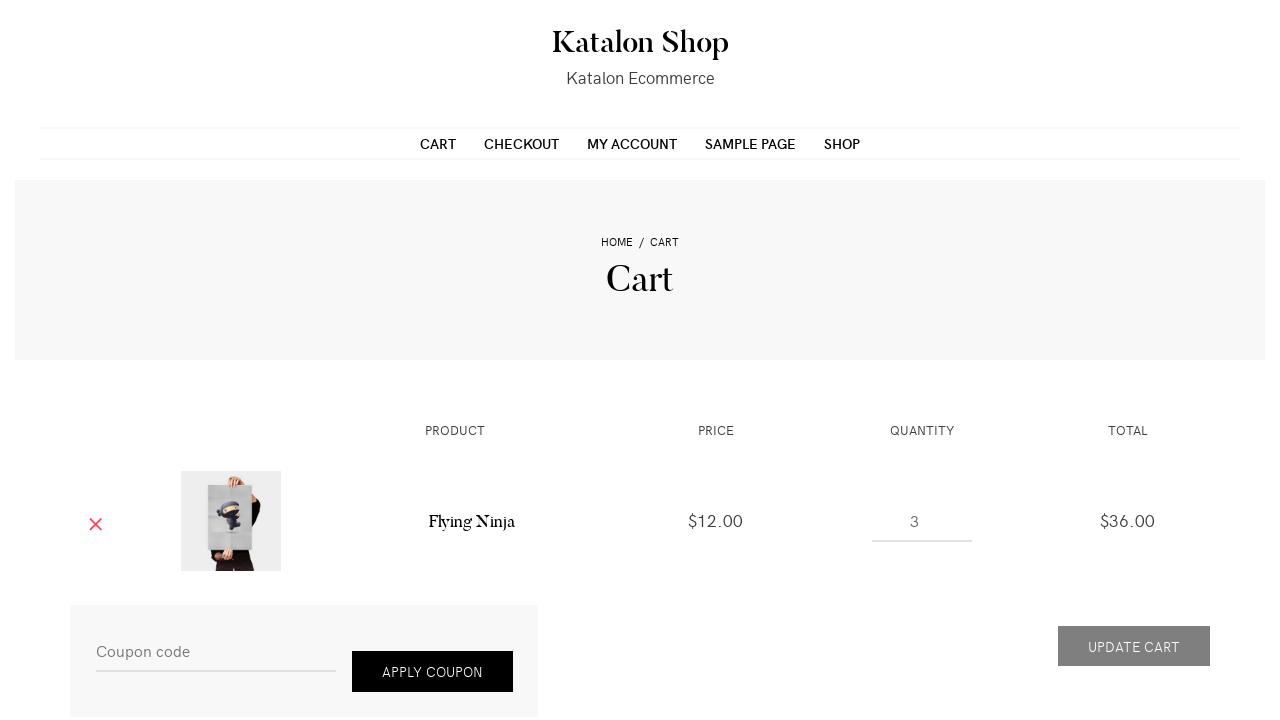

Cart page loaded and product is displayed
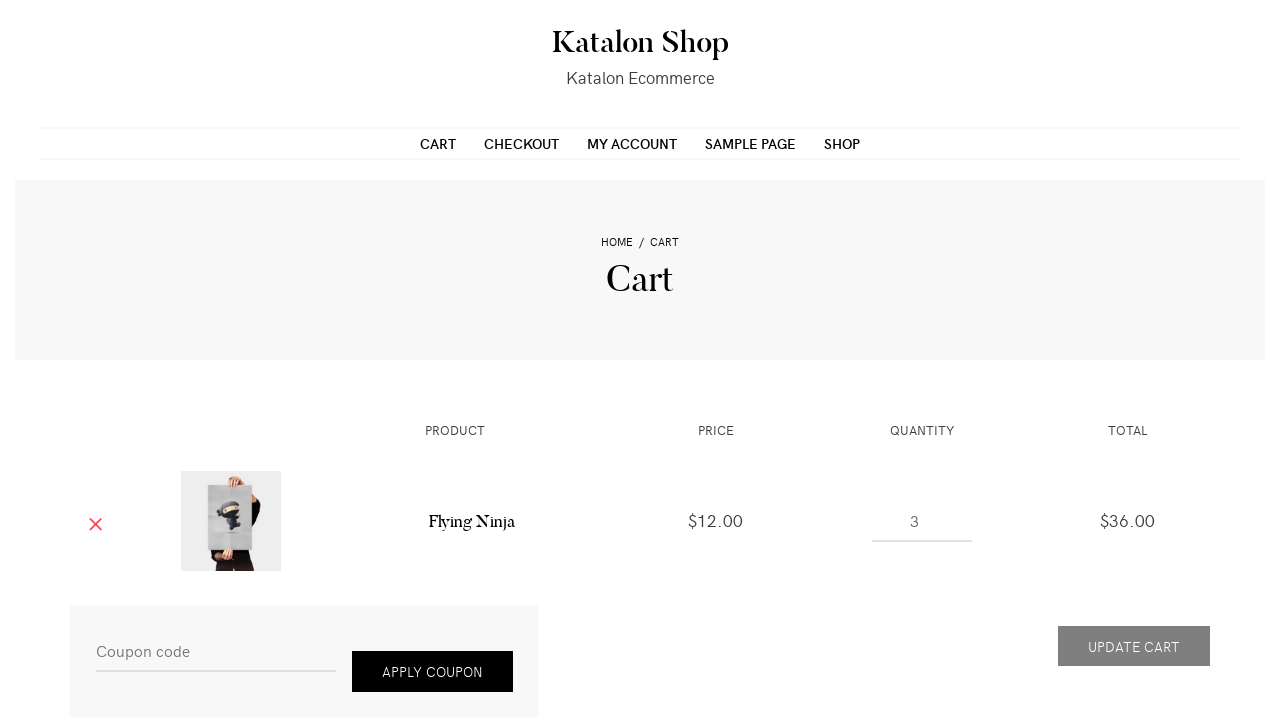

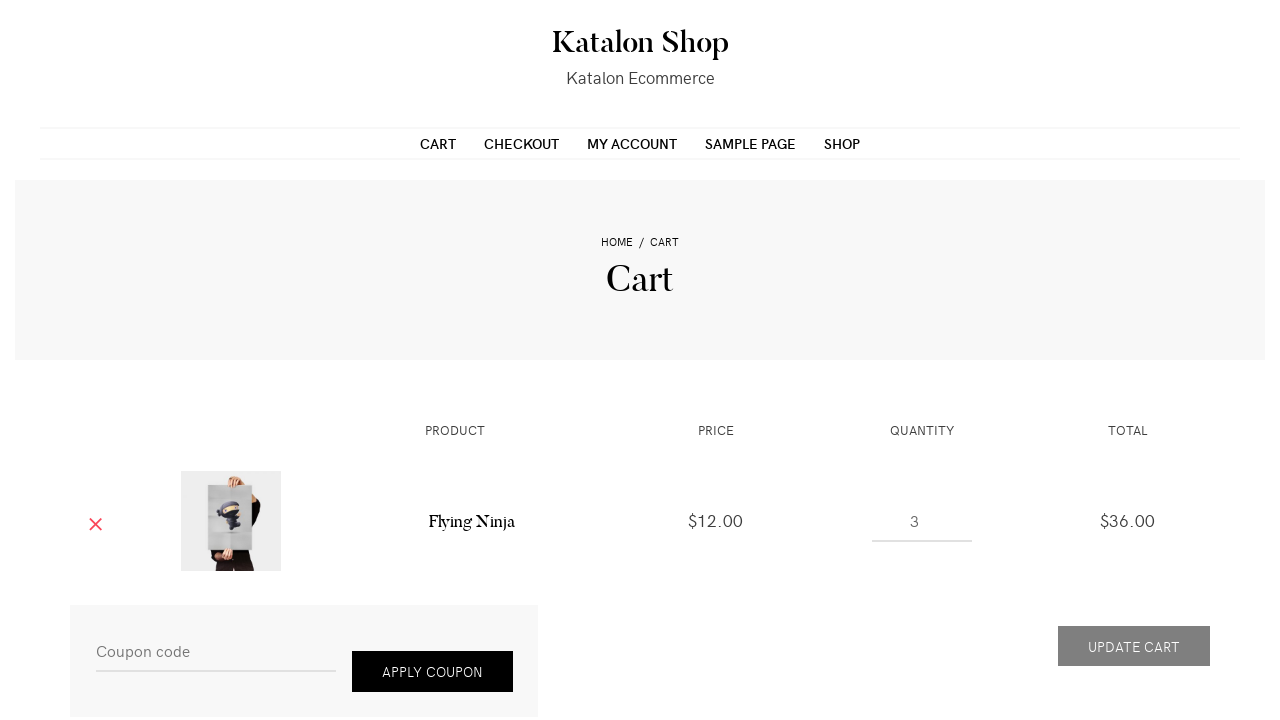